Verifies the Elemental Selenium link has the correct href attribute

Starting URL: https://the-internet.herokuapp.com/

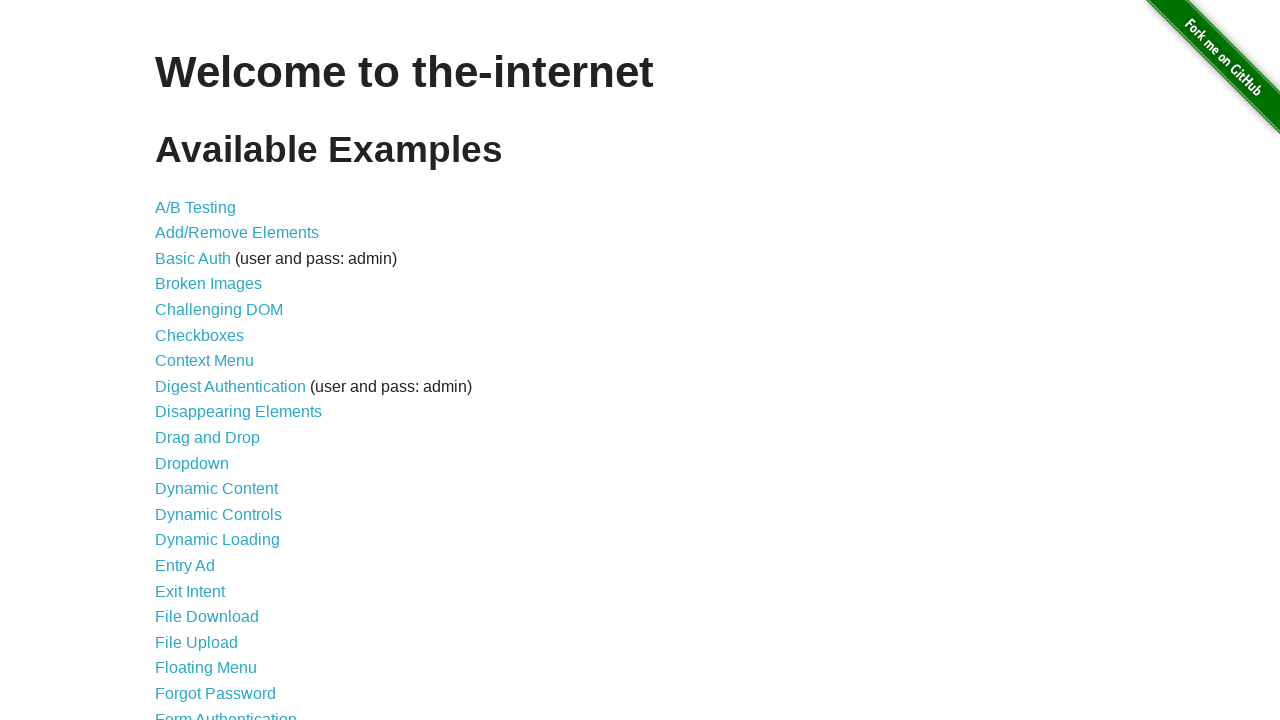

Clicked on Form Authentication link at (226, 712) on text=Form Authentication
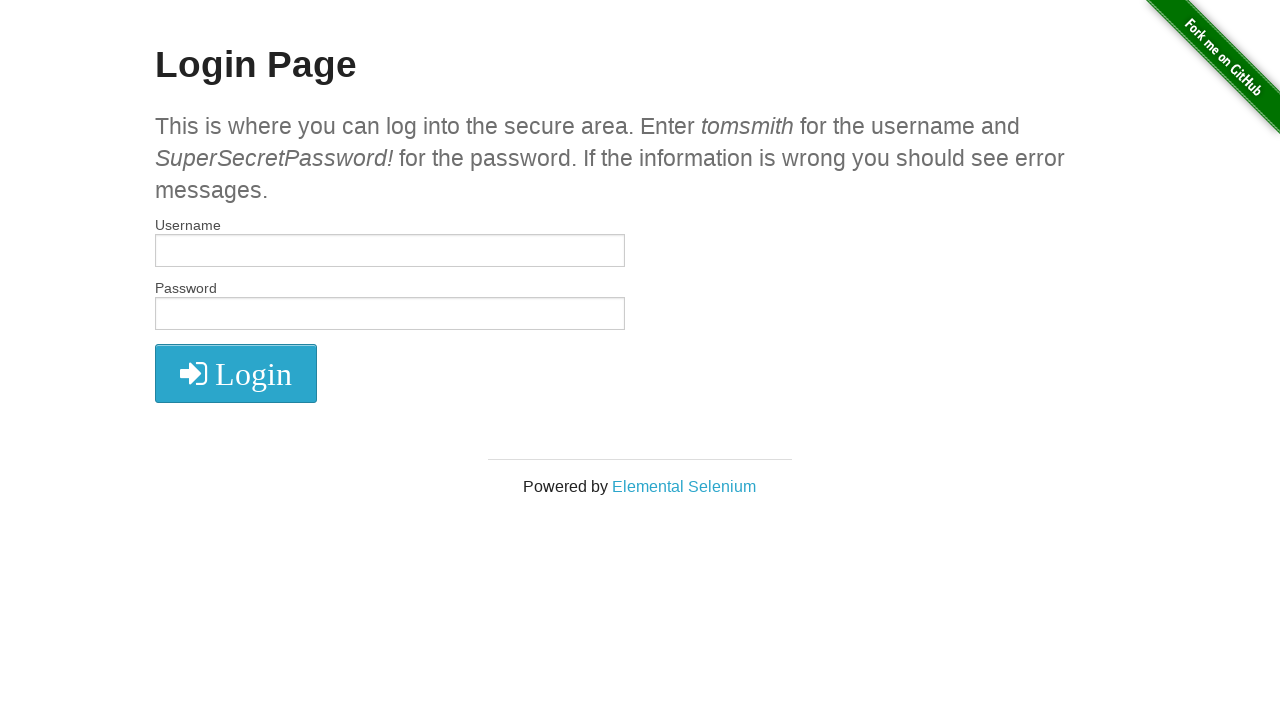

Located Elemental Selenium link element
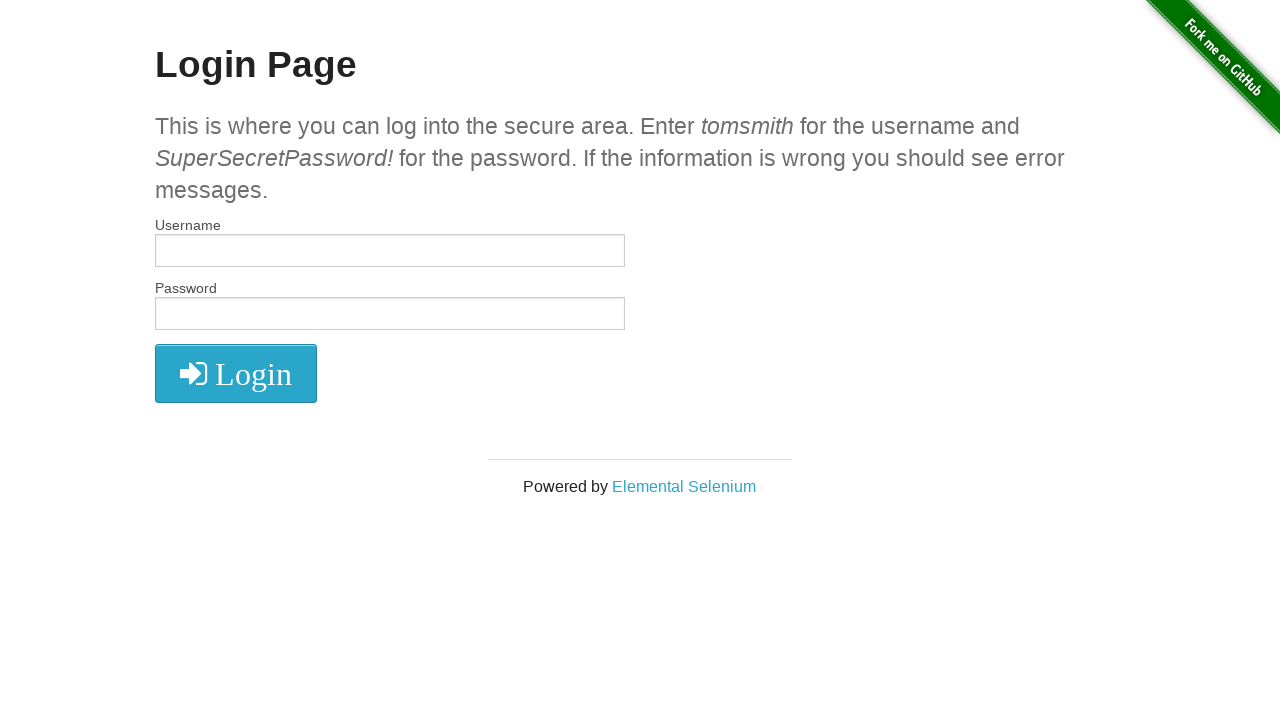

Verified Elemental Selenium link has correct href attribute
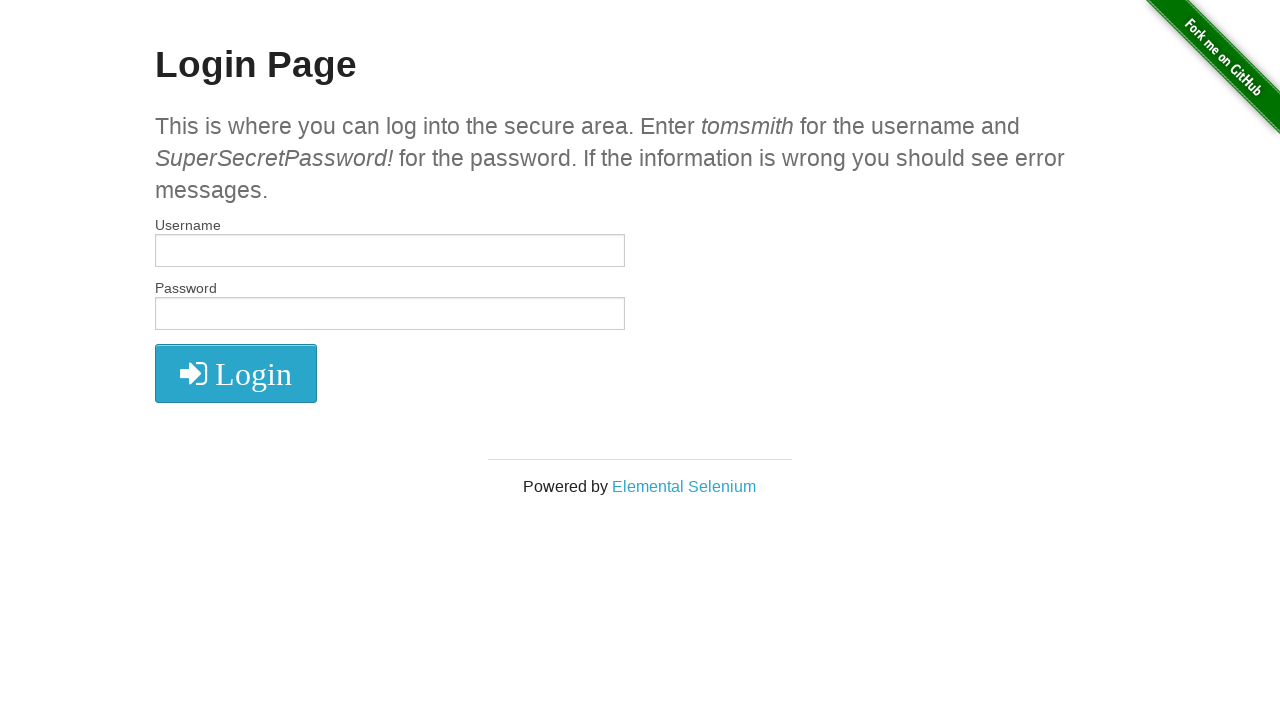

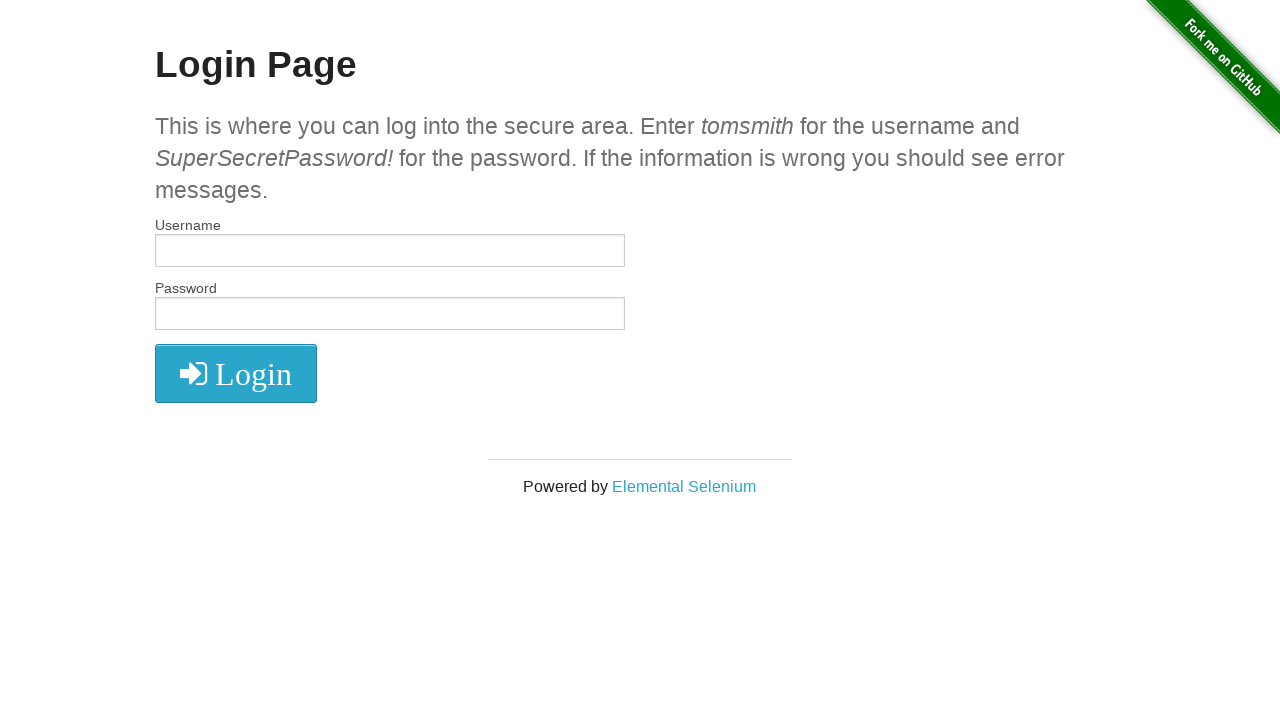